Tests the autocomplete widget functionality by clicking on a multi-select autocomplete field, typing a color name "Red", and selecting it from the dropdown suggestions using keyboard navigation.

Starting URL: https://demoqa.com/auto-complete

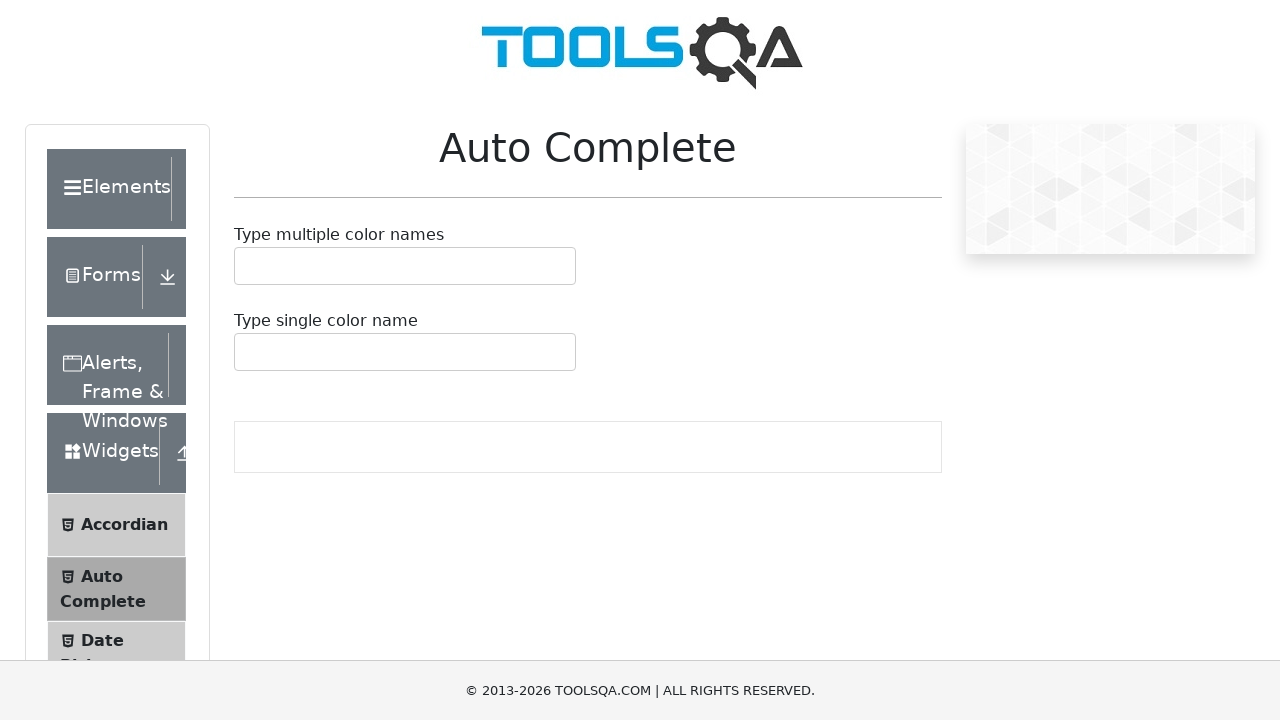

Clicked on the multiple colors autocomplete input field at (247, 266) on #autoCompleteMultipleInput
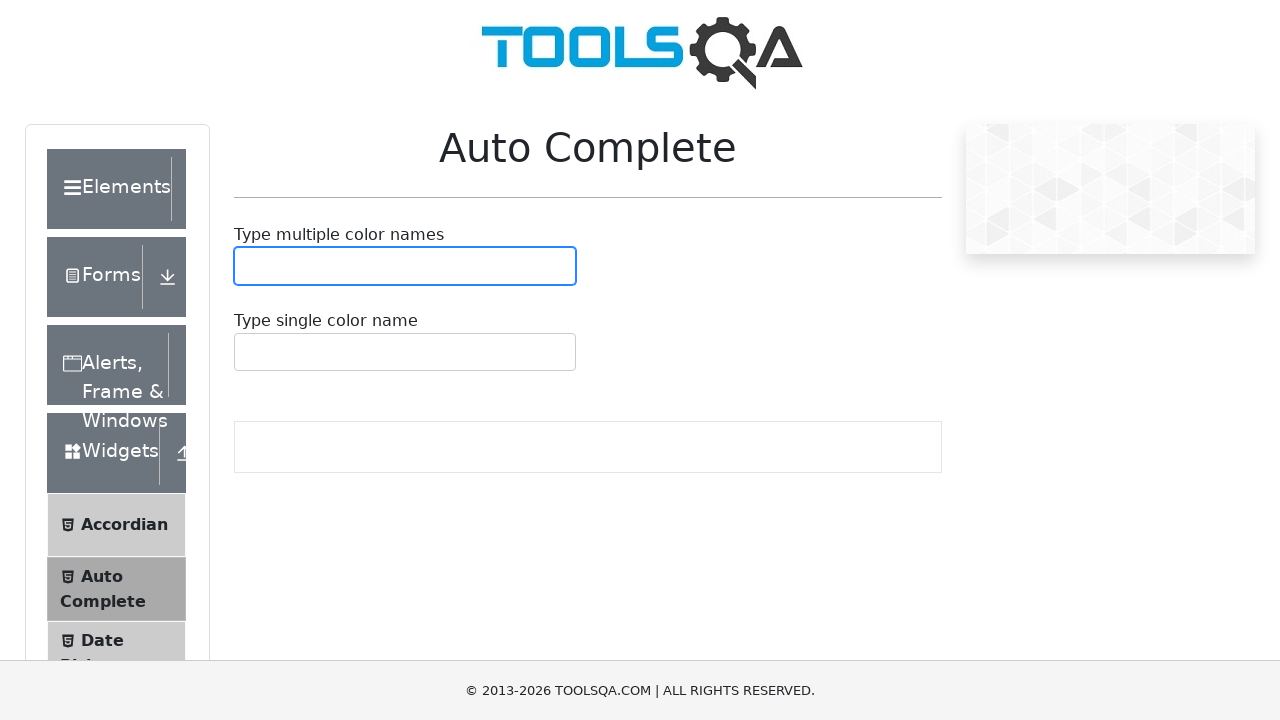

Typed 'Red' in the autocomplete field on #autoCompleteMultipleInput
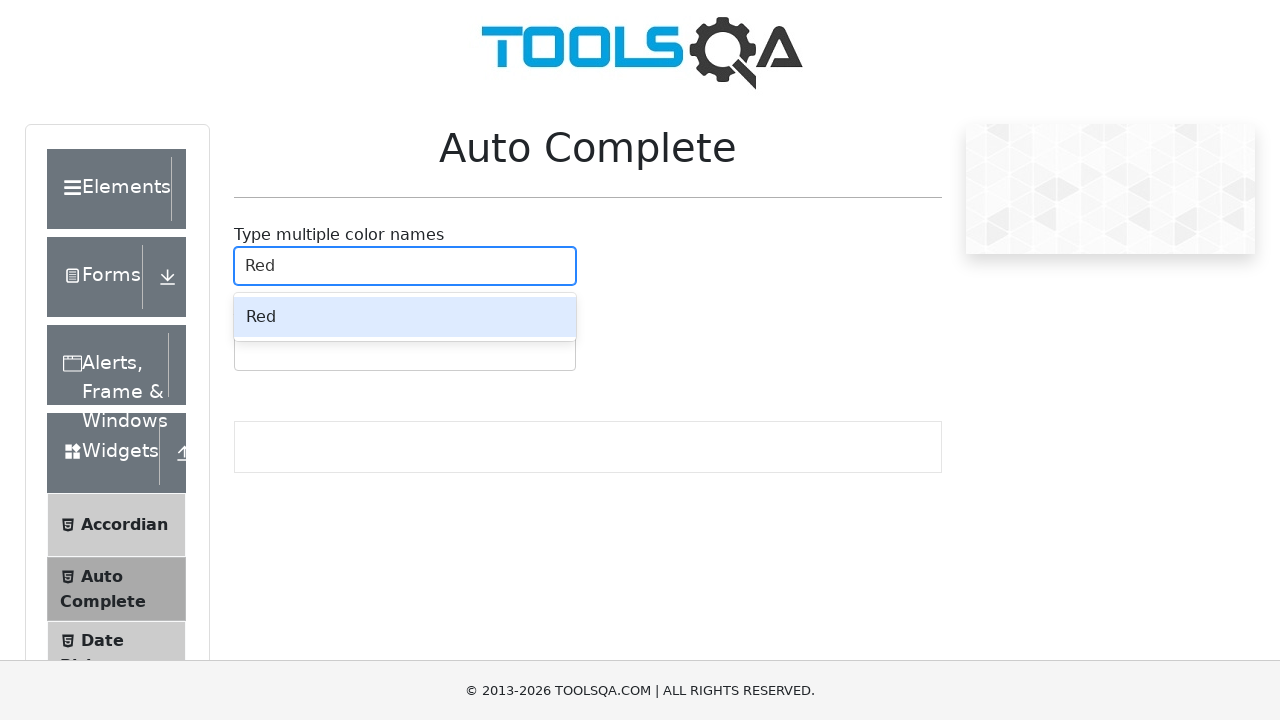

Pressed arrow down to highlight the first suggestion on #autoCompleteMultipleInput
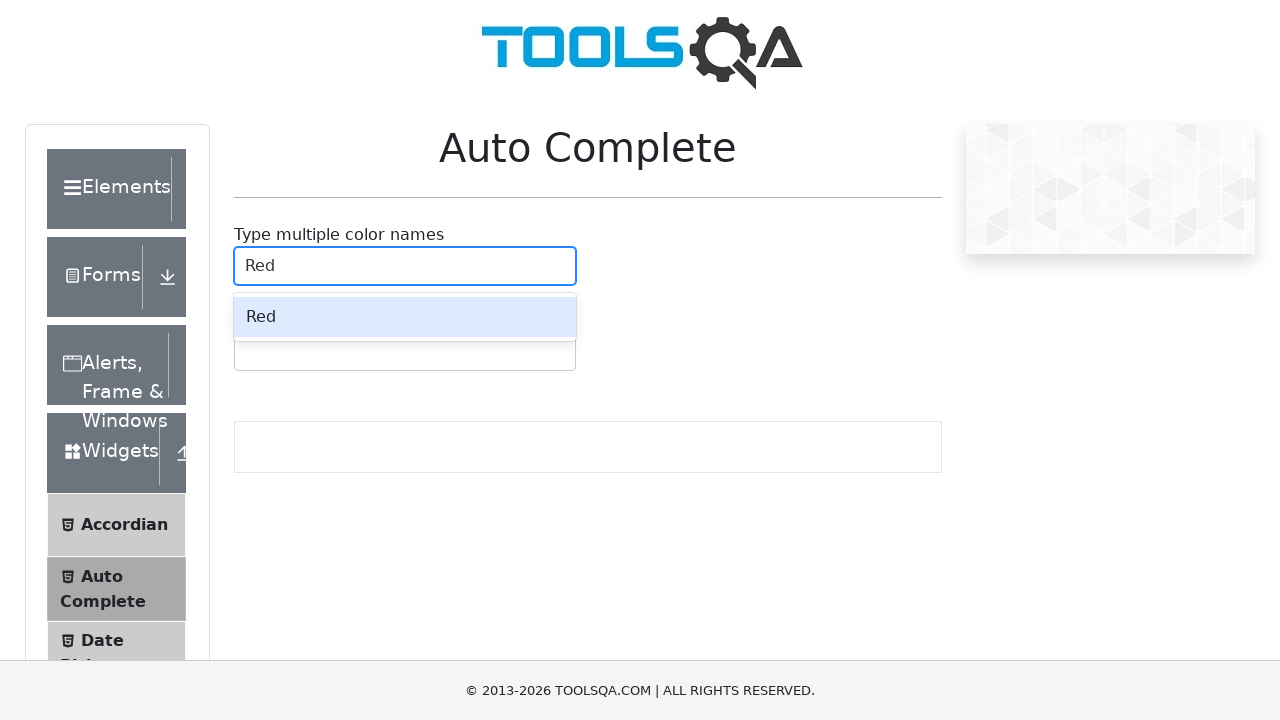

Pressed enter to select the highlighted option on #autoCompleteMultipleInput
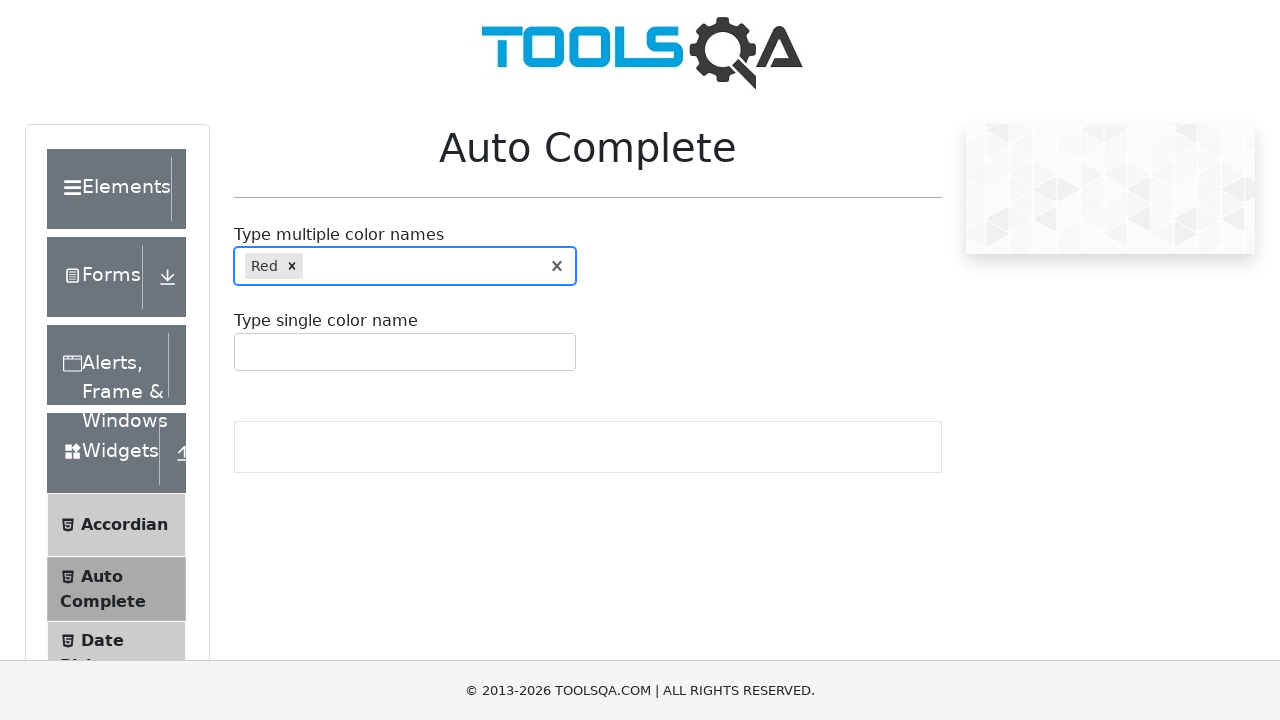

Waited for the selection to be visible in the autocomplete widget
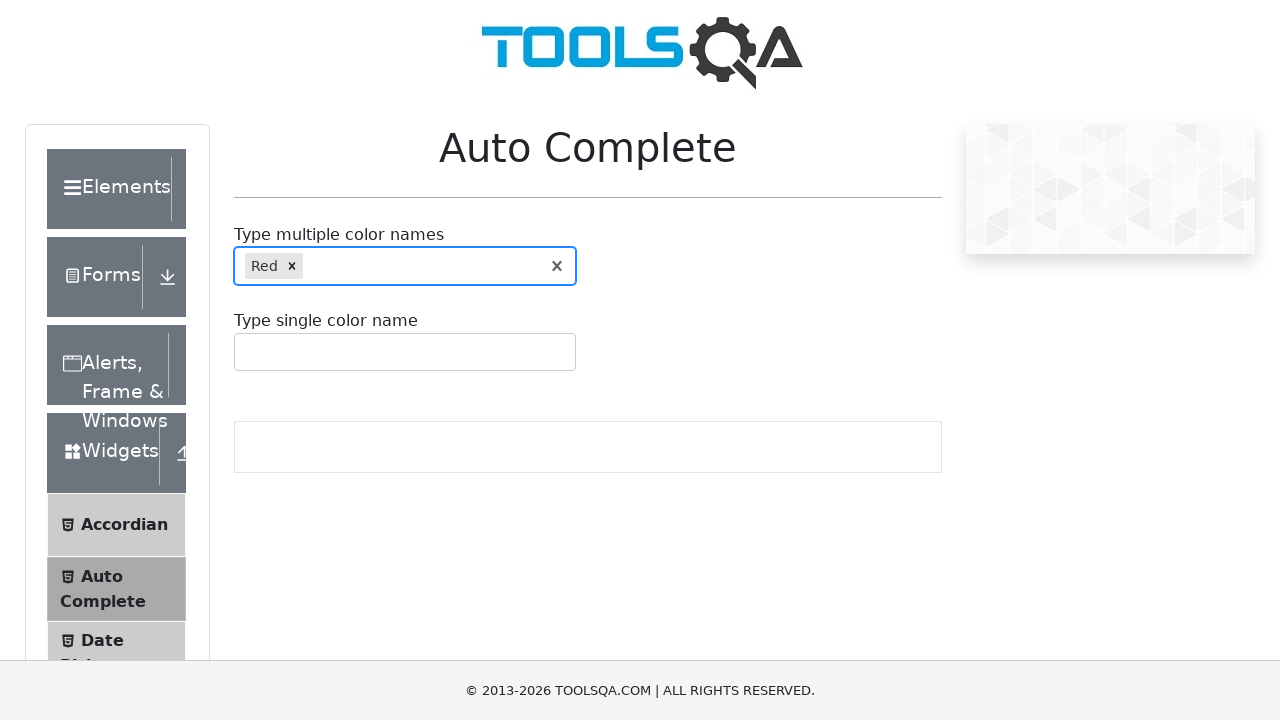

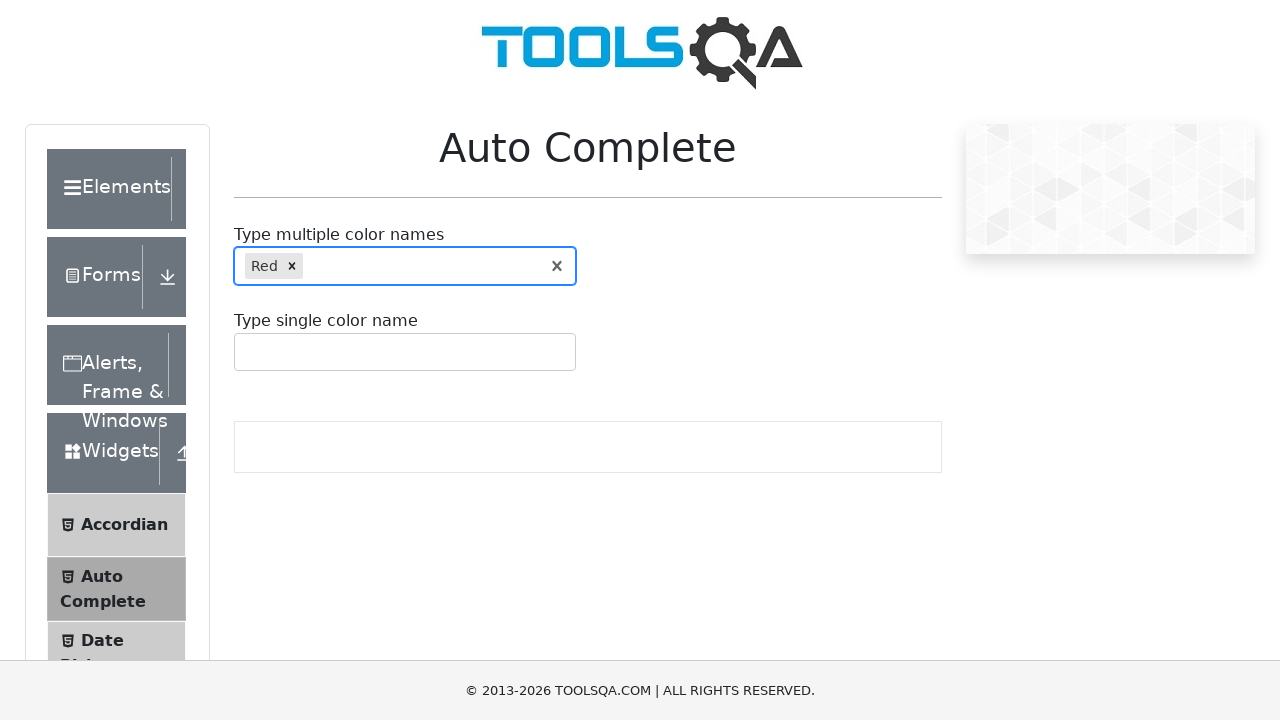